Tests the contact form functionality by navigating to the Contact page, filling out the form with name, email, subject, and message, then submitting it and verifying the confirmation message appears.

Starting URL: https://alchemy.hguy.co/lms

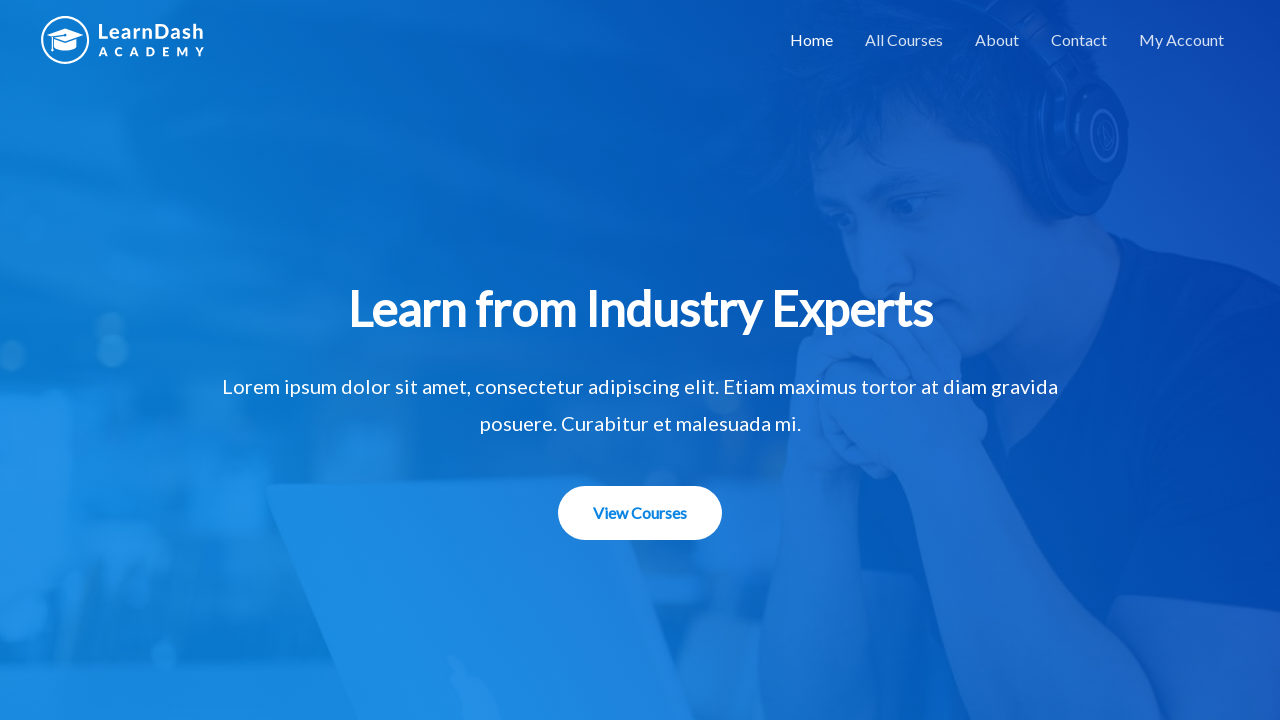

Clicked on Contact link in the navigation bar at (1079, 40) on text=Contact
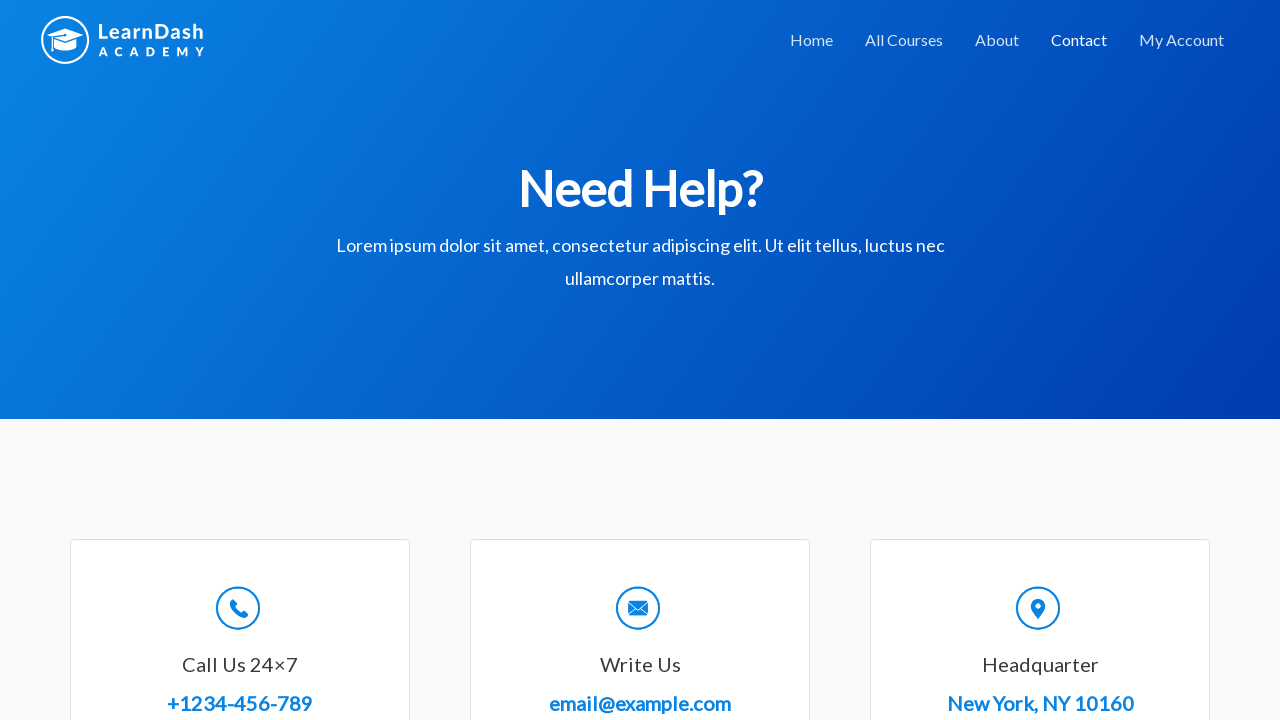

Filled name field with 'Test User' on #wpforms-8-field_0
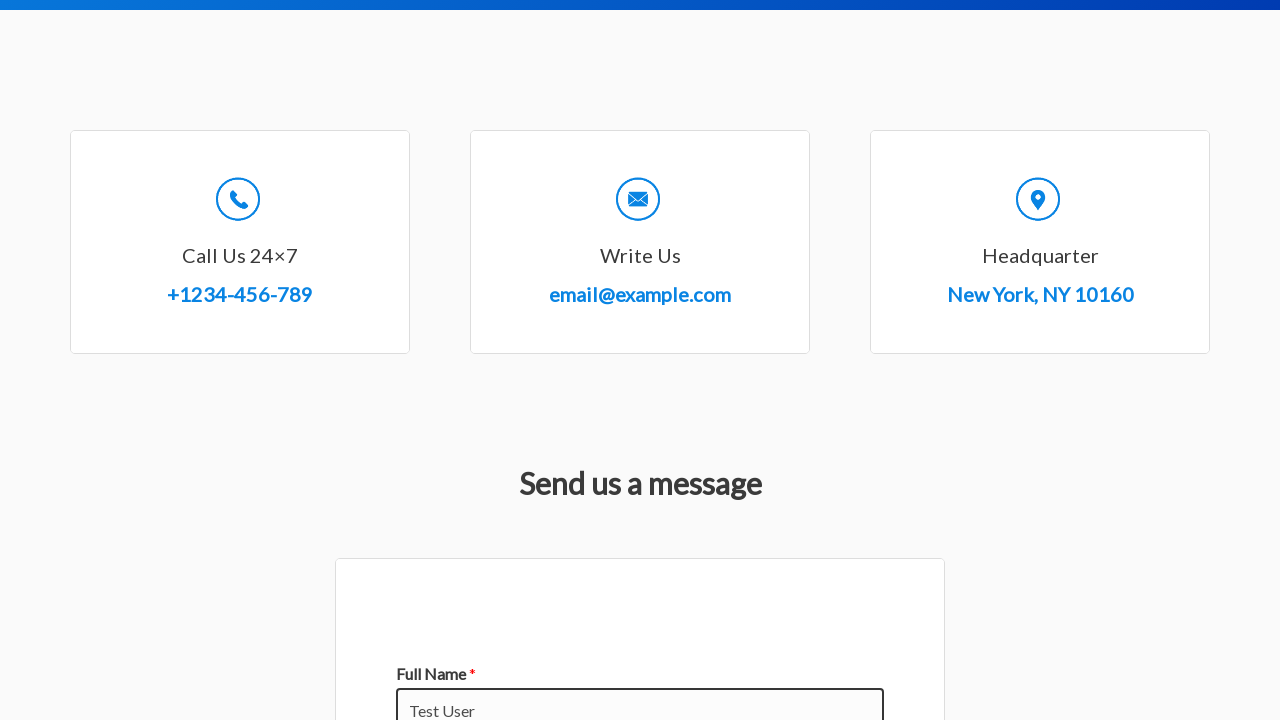

Filled email field with 'testuser@example.com' on #wpforms-8-field_1
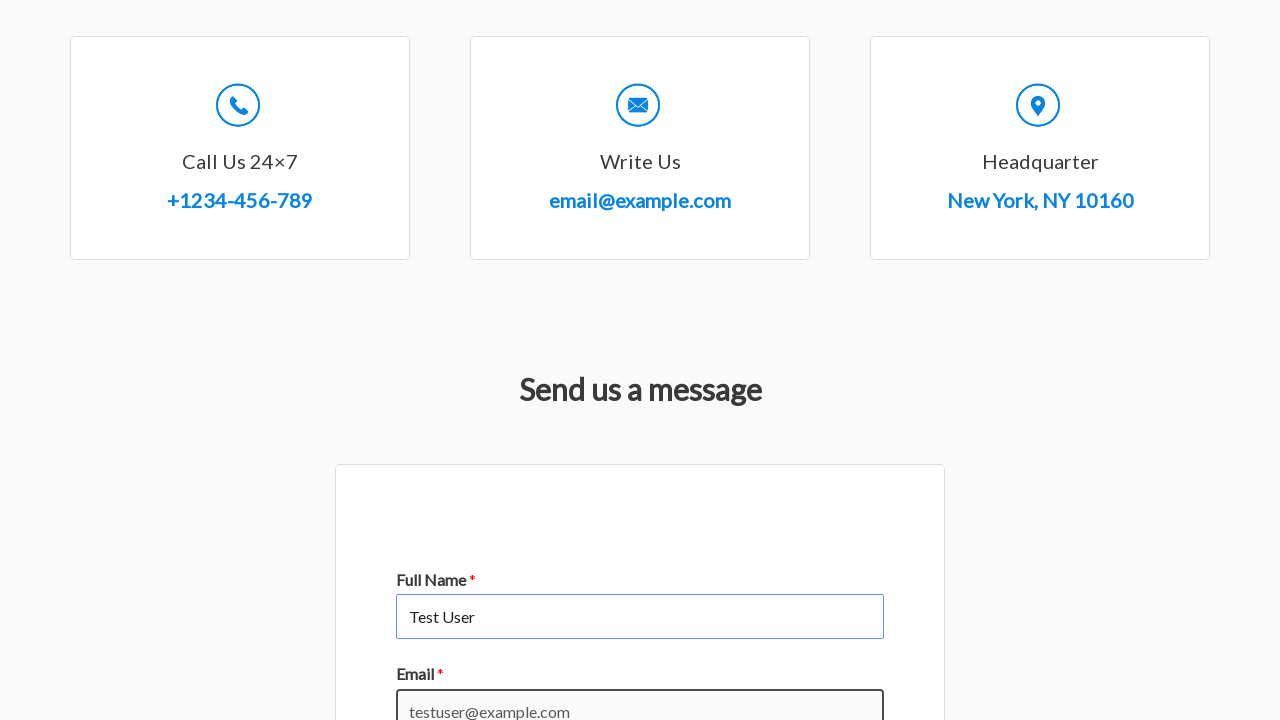

Filled subject field with 'Test Subject' on #wpforms-8-field_3
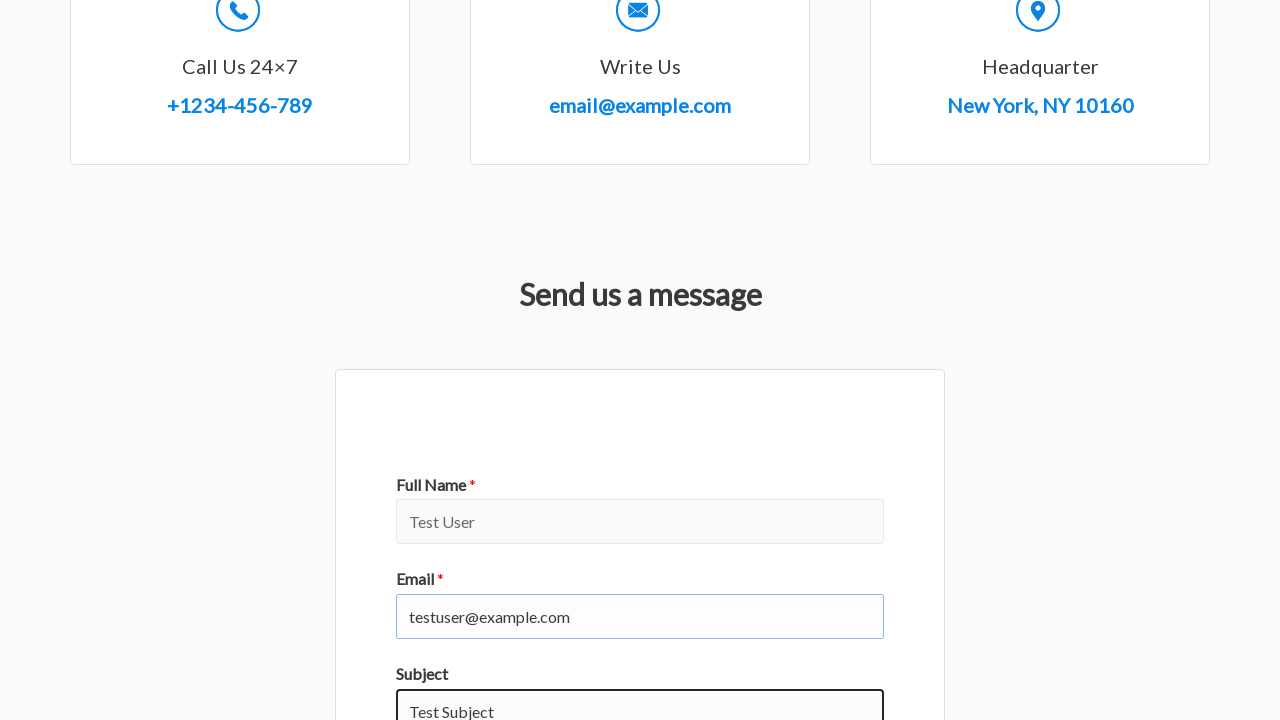

Filled message field with test message on #wpforms-8-field_2
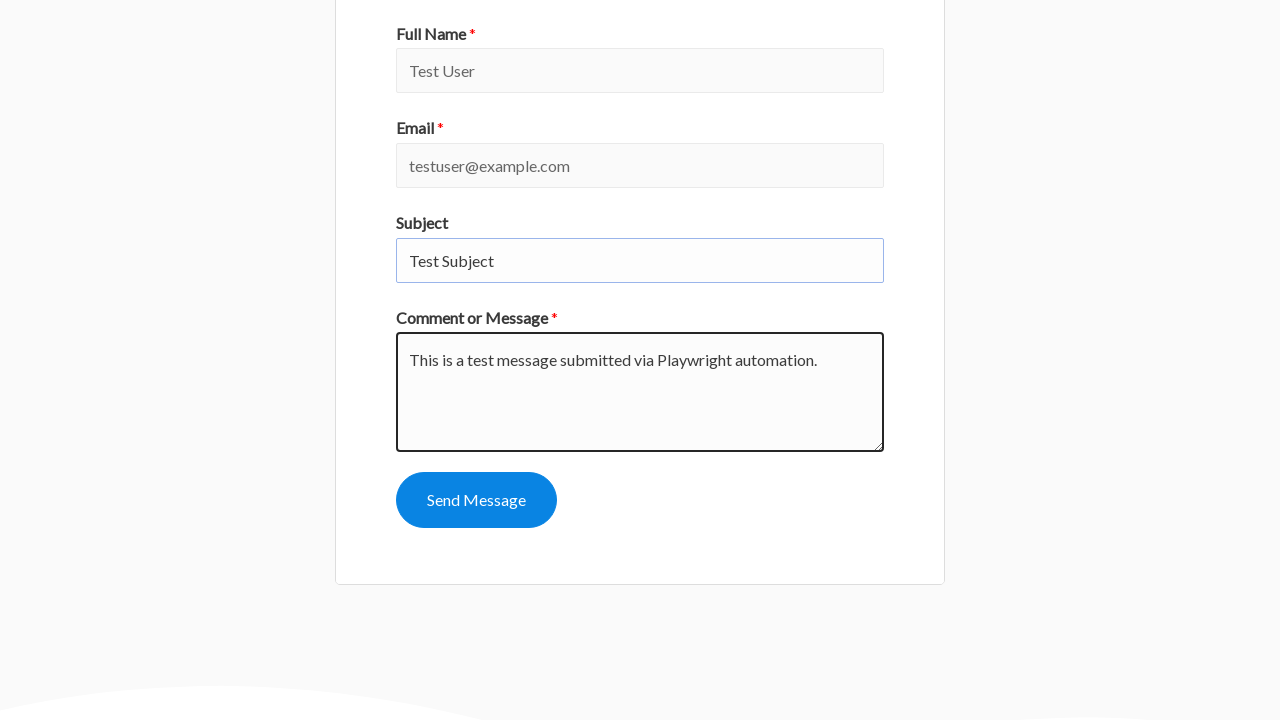

Clicked the submit button to send the contact form at (476, 500) on #wpforms-submit-8
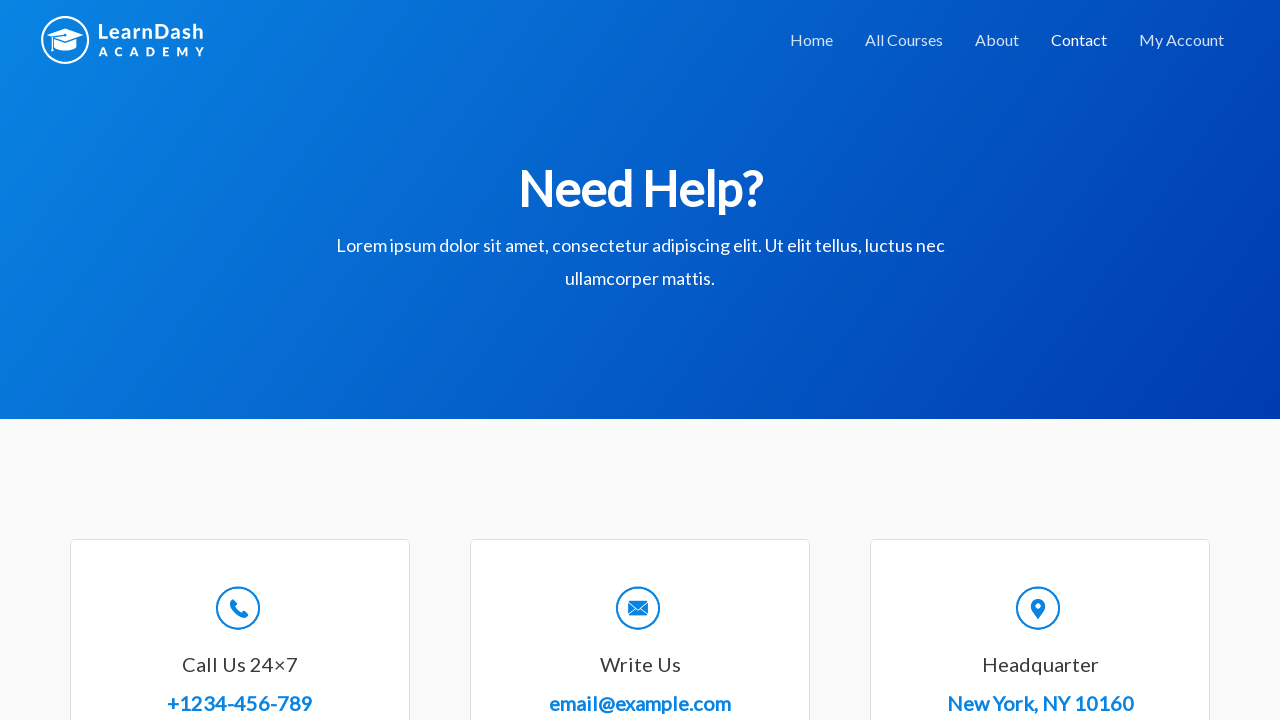

Confirmation message appeared verifying form submission was successful
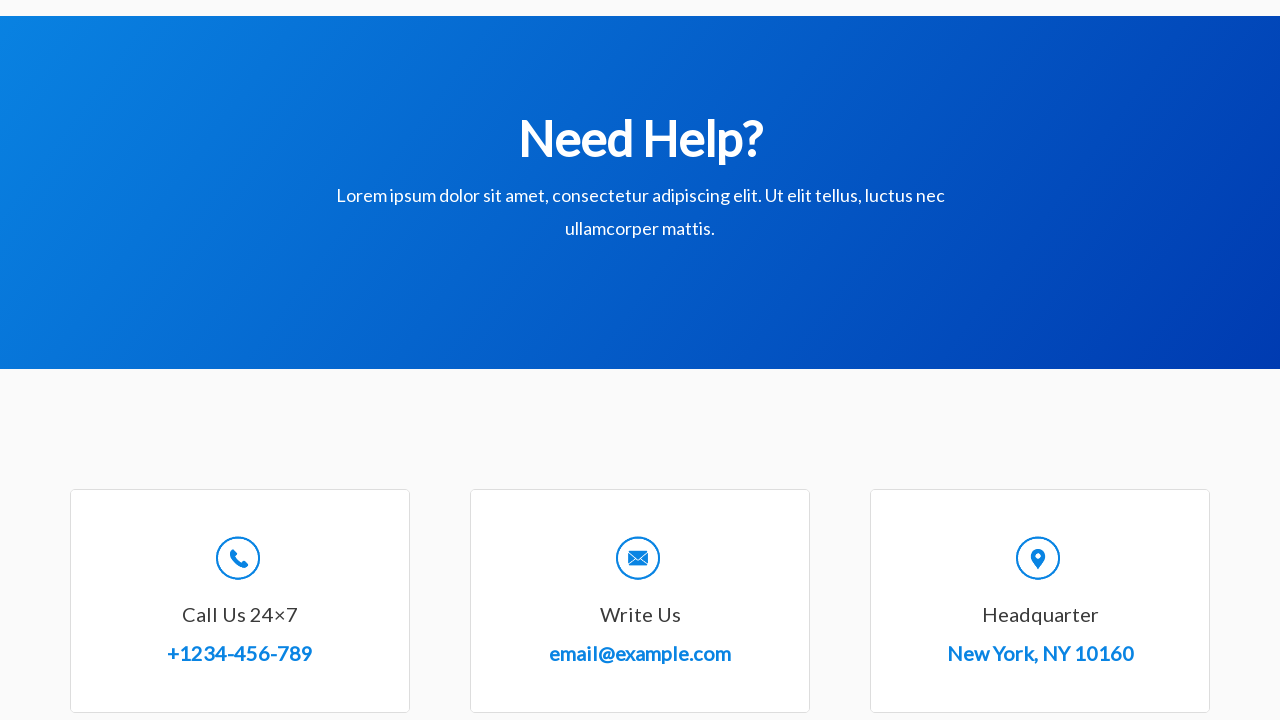

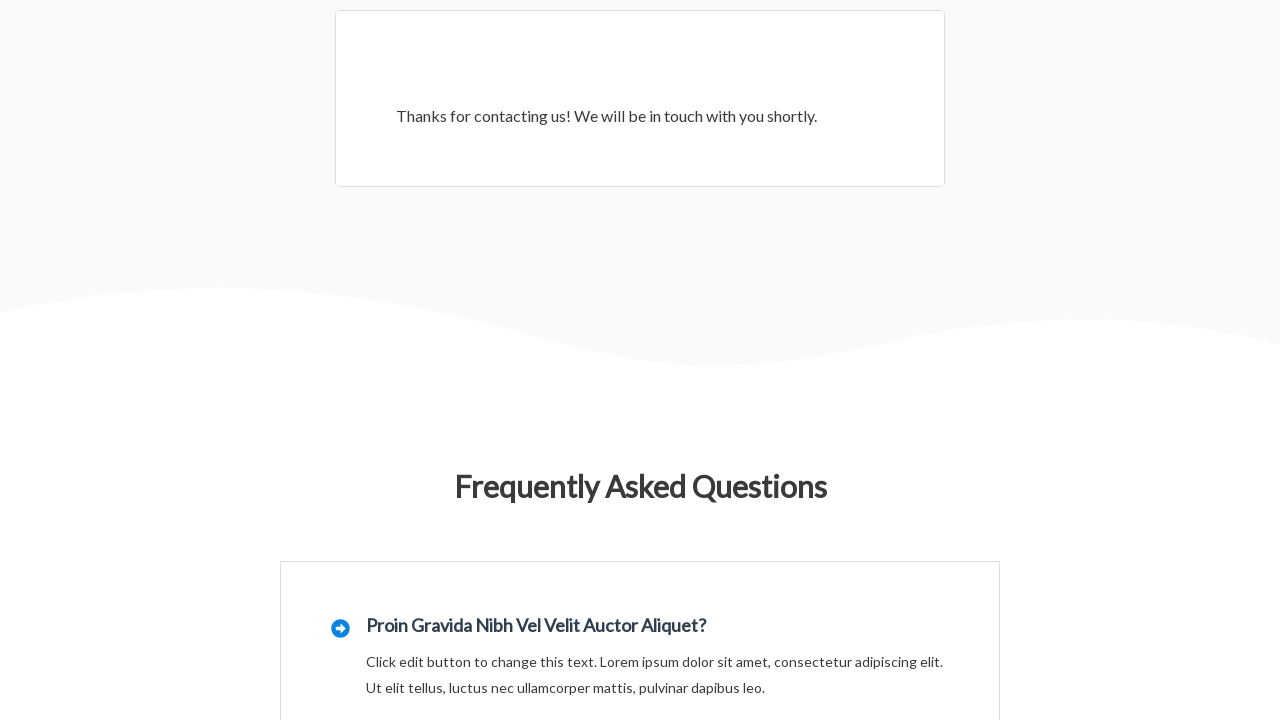